Tests various mouse and keyboard interactions on Nykaa website including clicking search box, typing in uppercase, double-clicking text, hovering over elements, and right-clicking using Playwright's action capabilities.

Starting URL: https://www.nykaa.com/

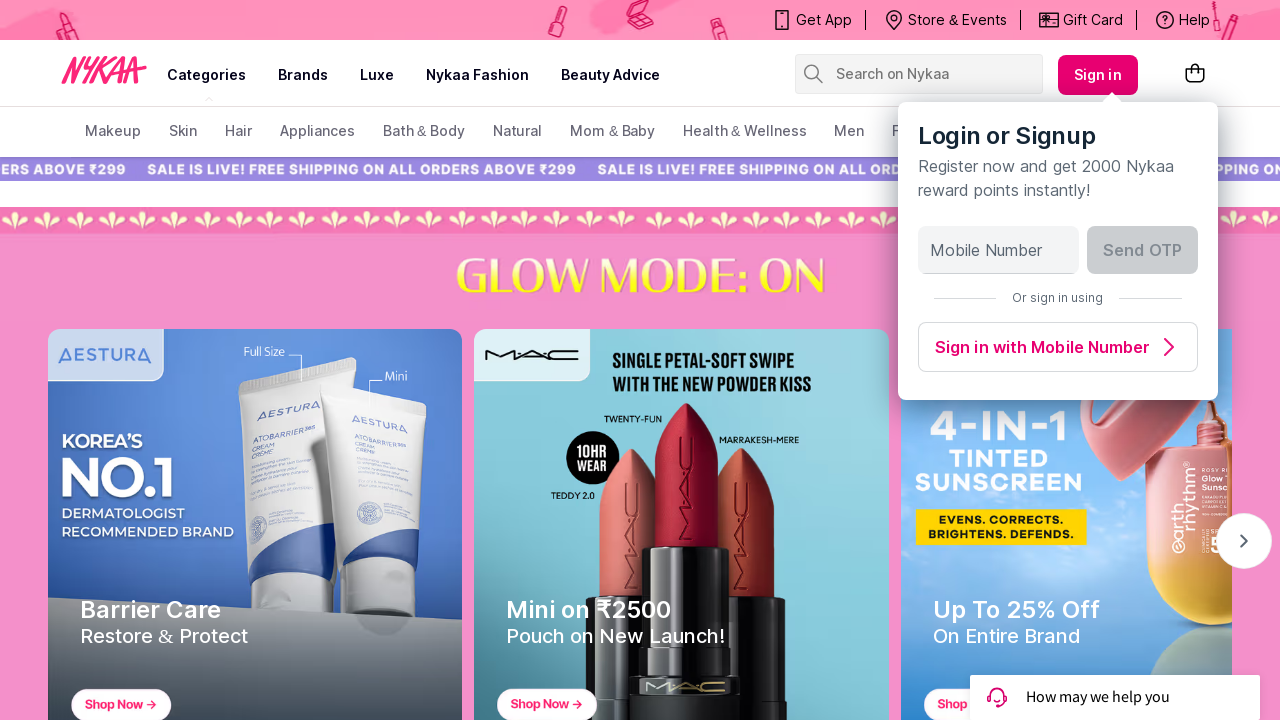

Clicked on the search box at (928, 74) on input[name='search-suggestions-nykaa']
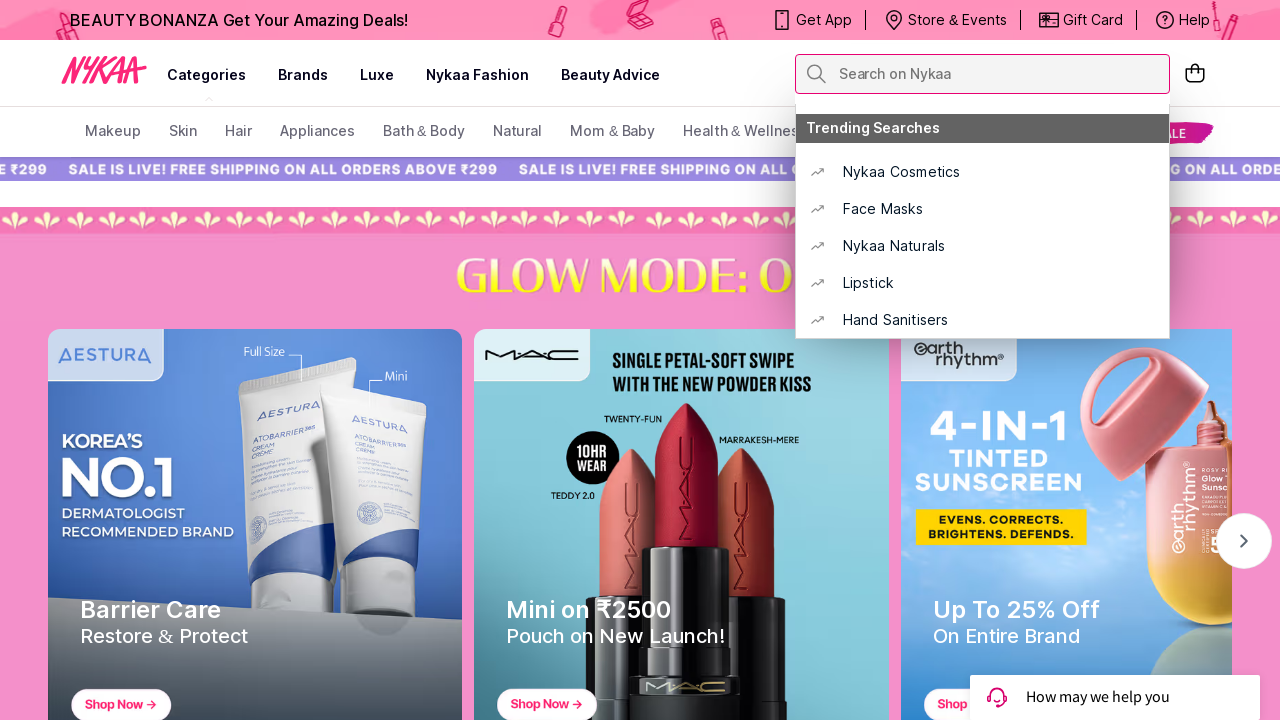

Typed 'FACE MASKS' in uppercase in the search box on input[name='search-suggestions-nykaa']
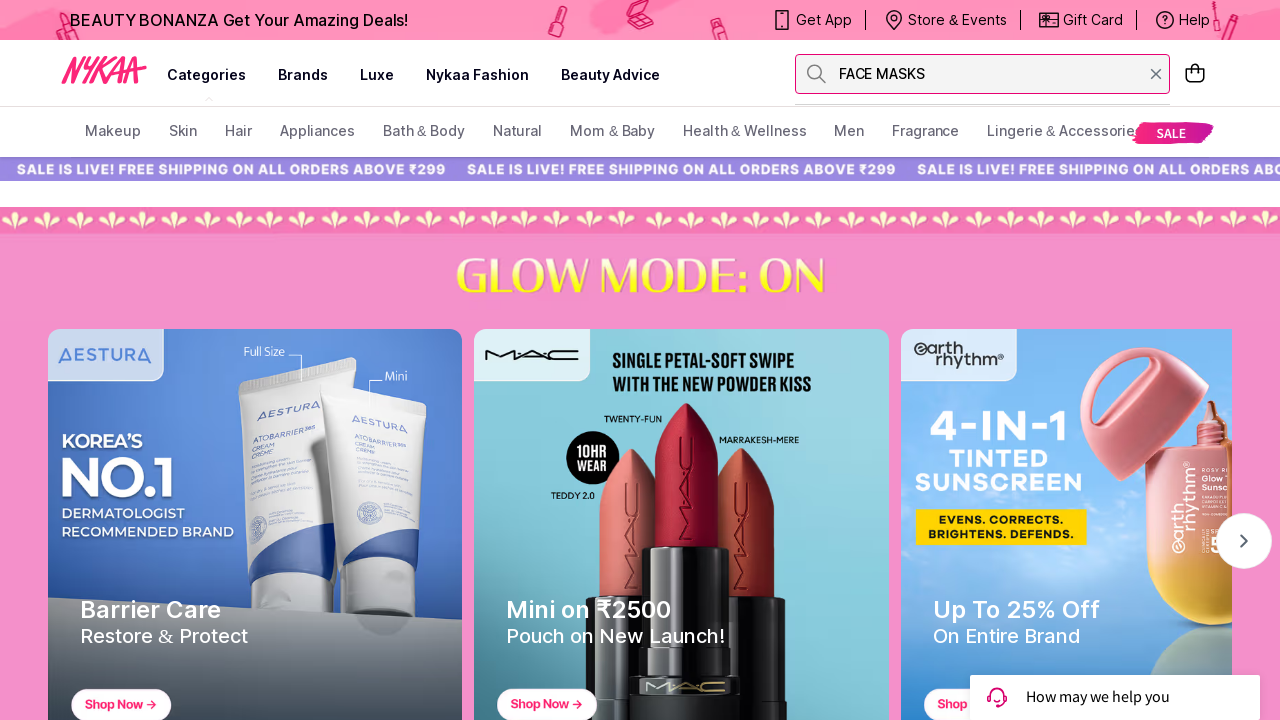

Double-clicked on the search input to select the text at (991, 74) on input[name='search-suggestions-nykaa']
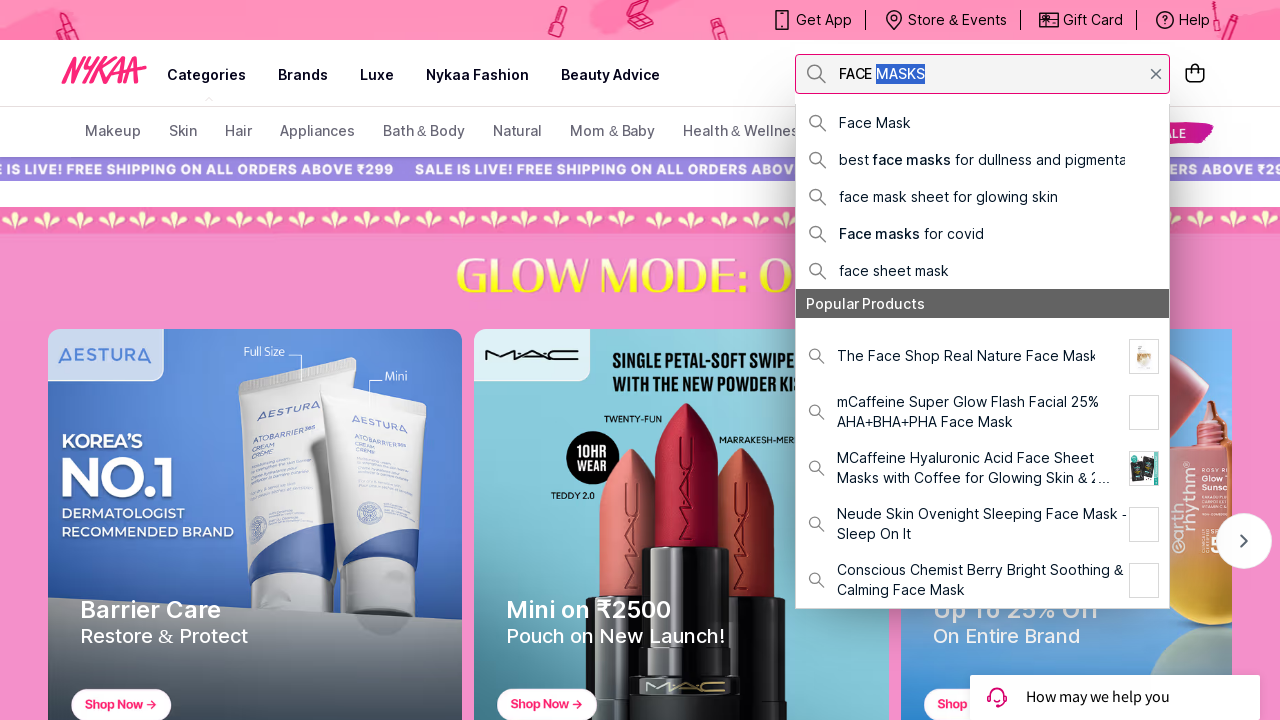

Hovered over the nykaaNetwork element at (377, 82) on #nykaaNetwork
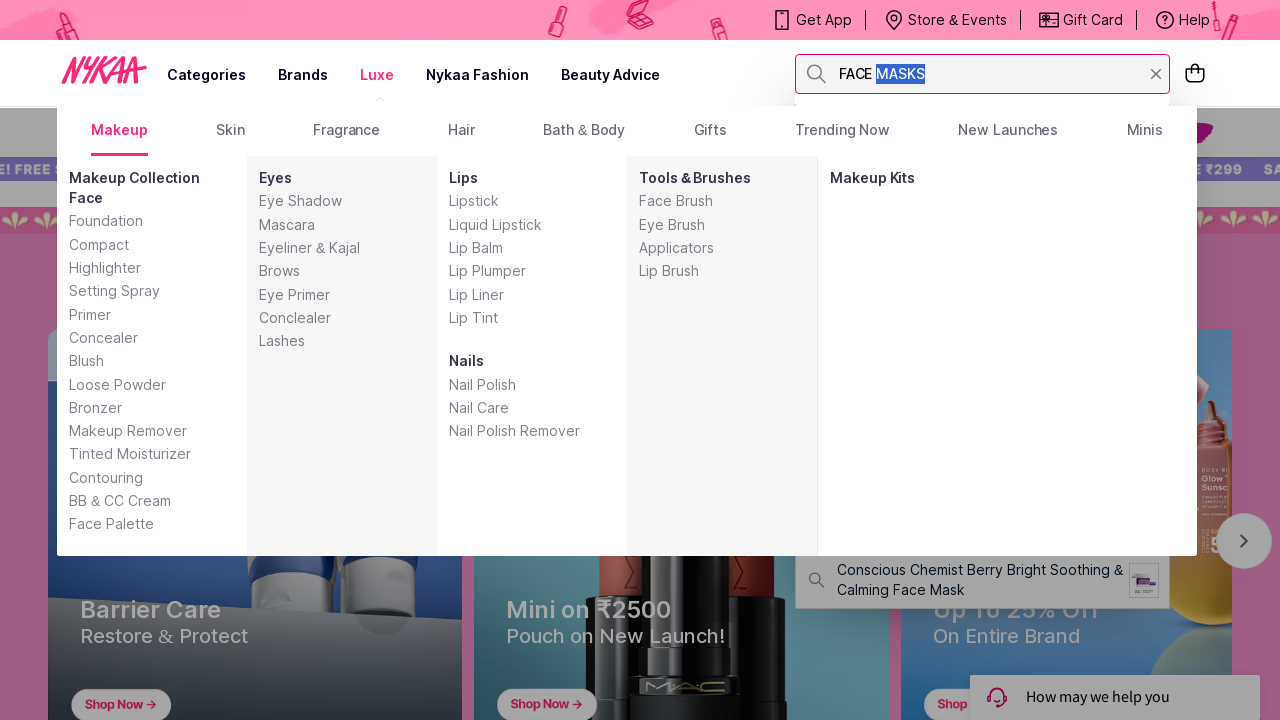

Right-clicked on the nykaaNetwork element at (377, 82) on #nykaaNetwork
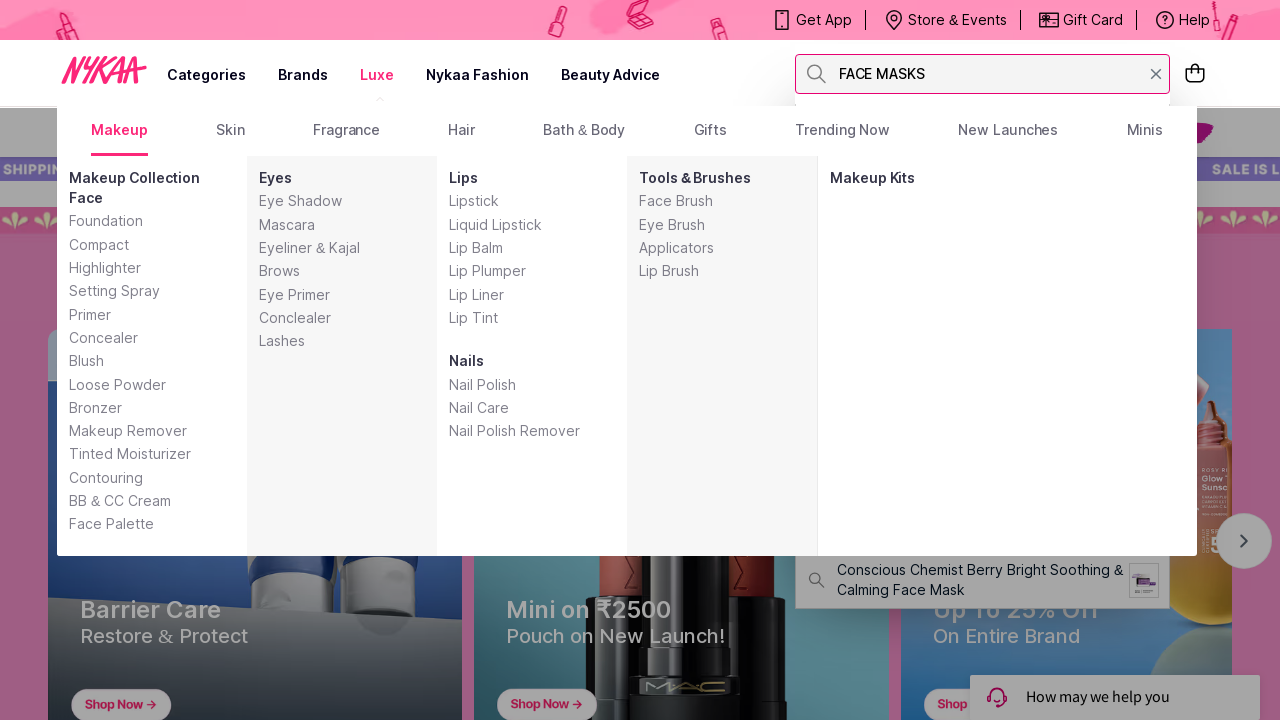

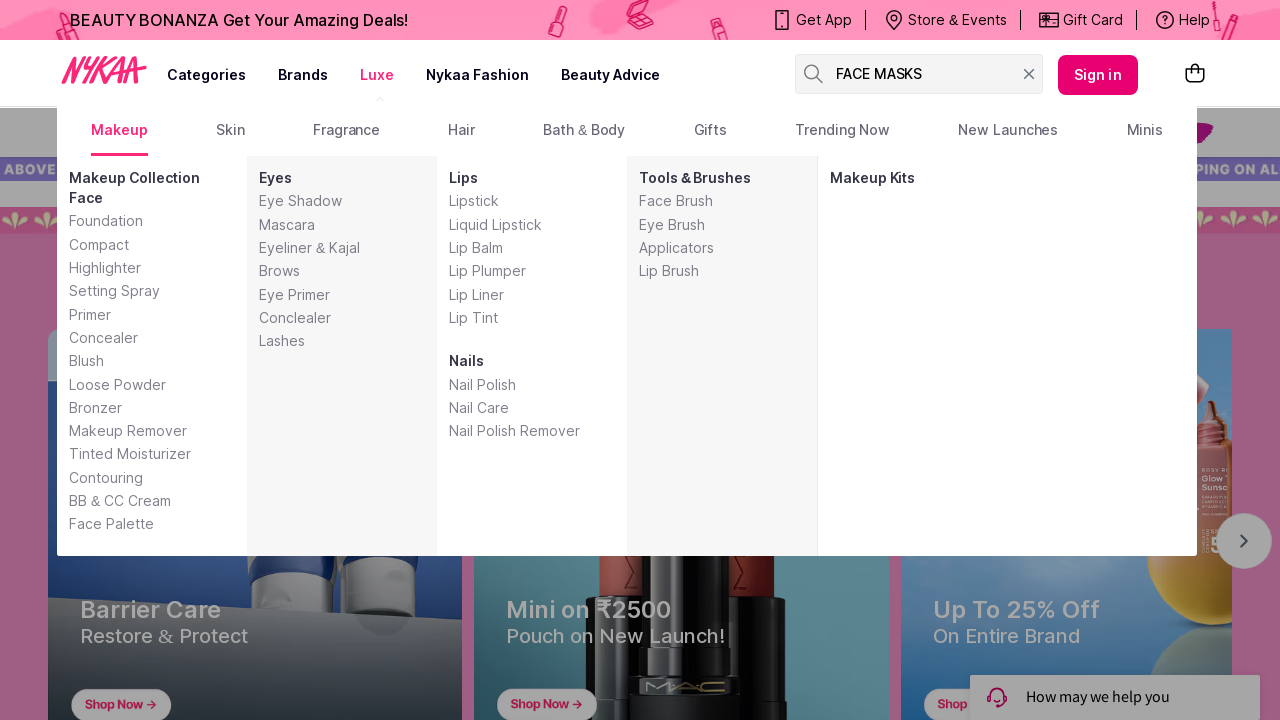